Tests dropdown selection by selecting an option using index-based selection

Starting URL: https://www.globalsqa.com/samplepagetest/

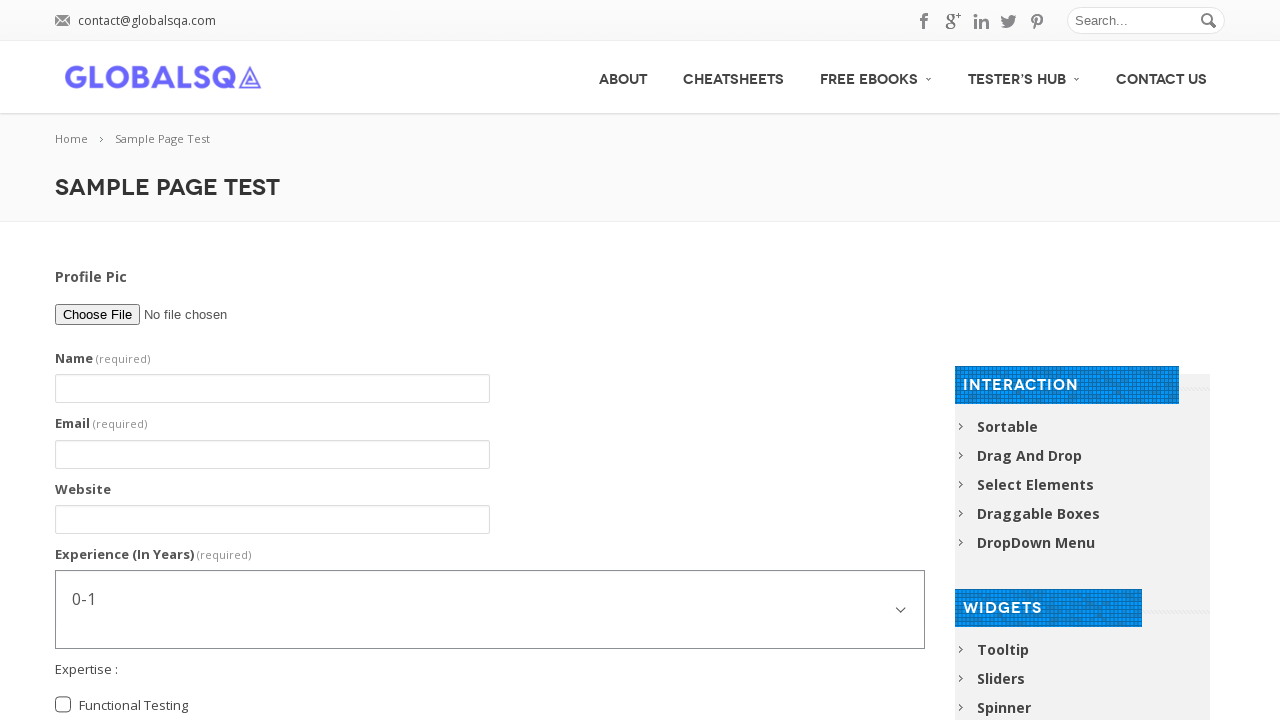

Navigated to https://www.globalsqa.com/samplepagetest/
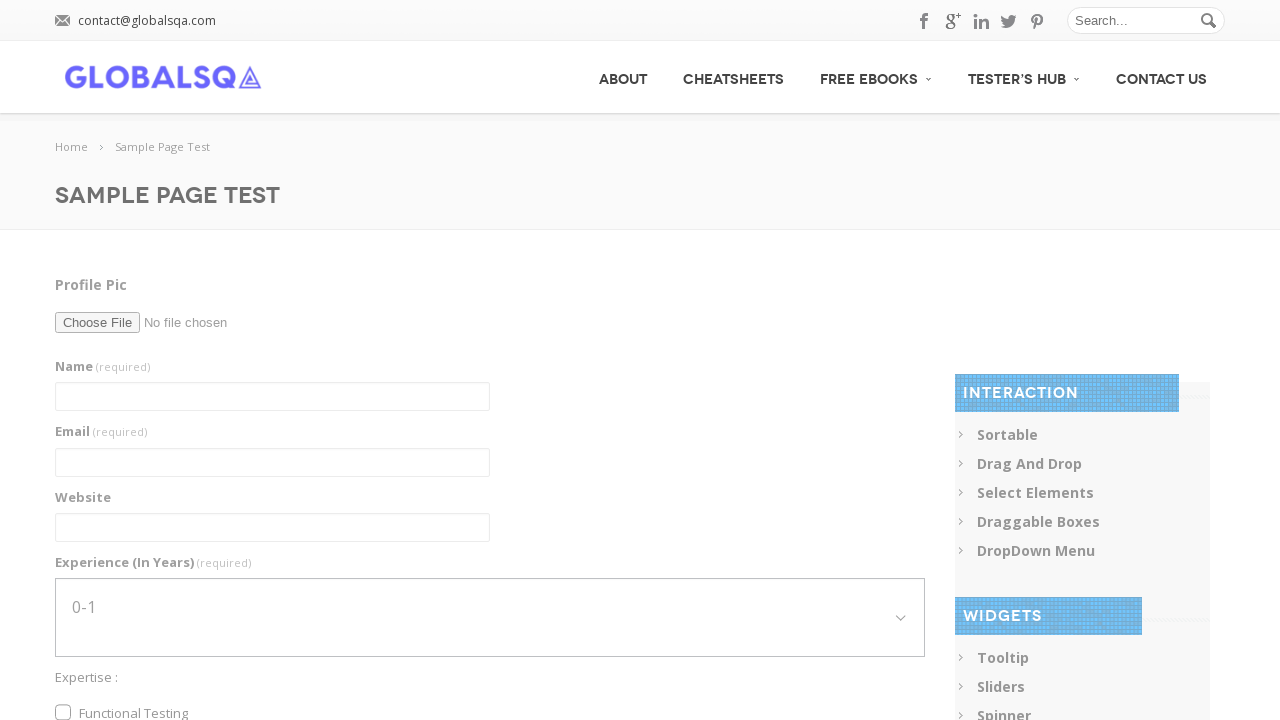

Located dropdown element with id 'g2599-experienceinyears'
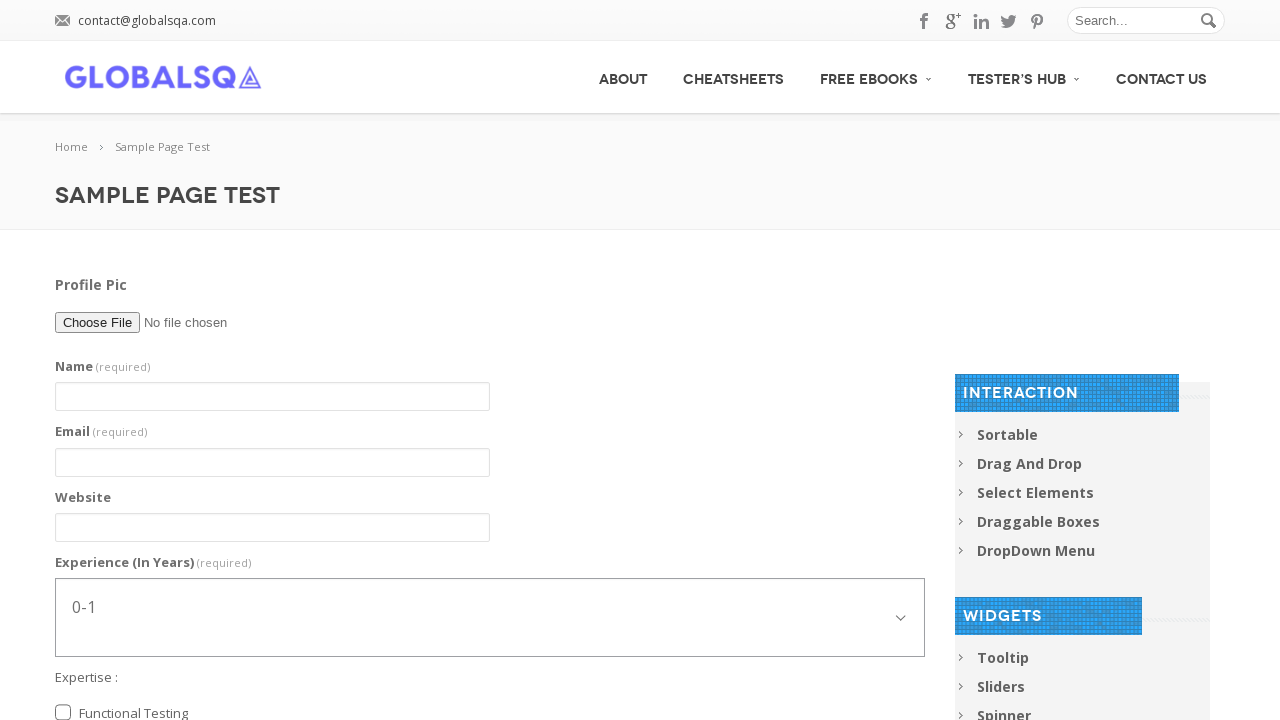

Selected option at index 5 from experience years dropdown on select#g2599-experienceinyears
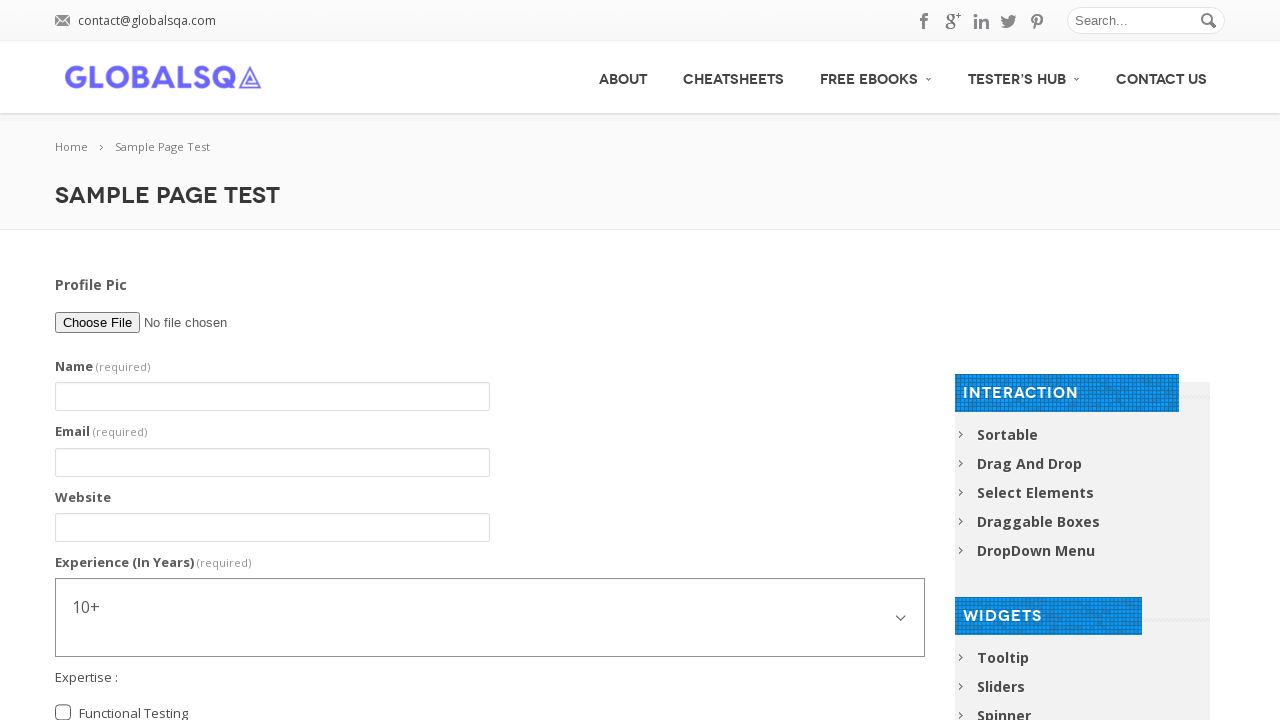

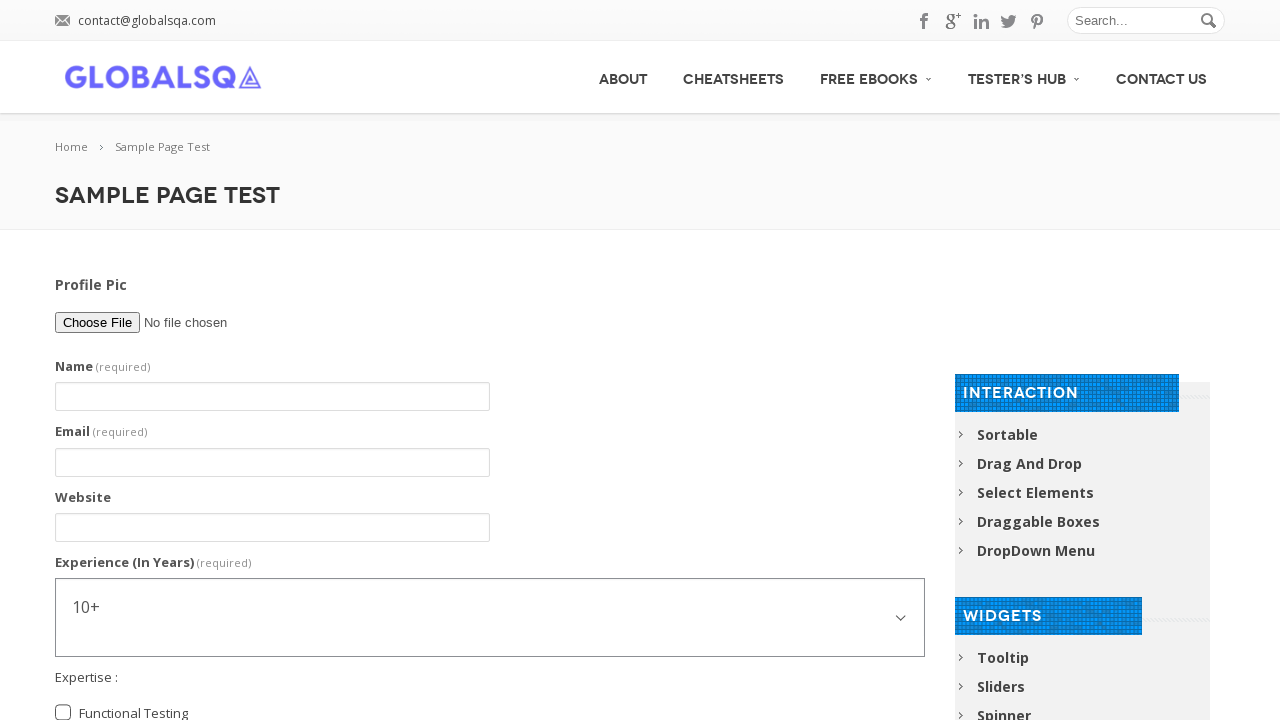